Tests a registration form by filling three input fields in the first block and submitting the form, then verifying the success message is displayed.

Starting URL: https://suninjuly.github.io/registration1.html

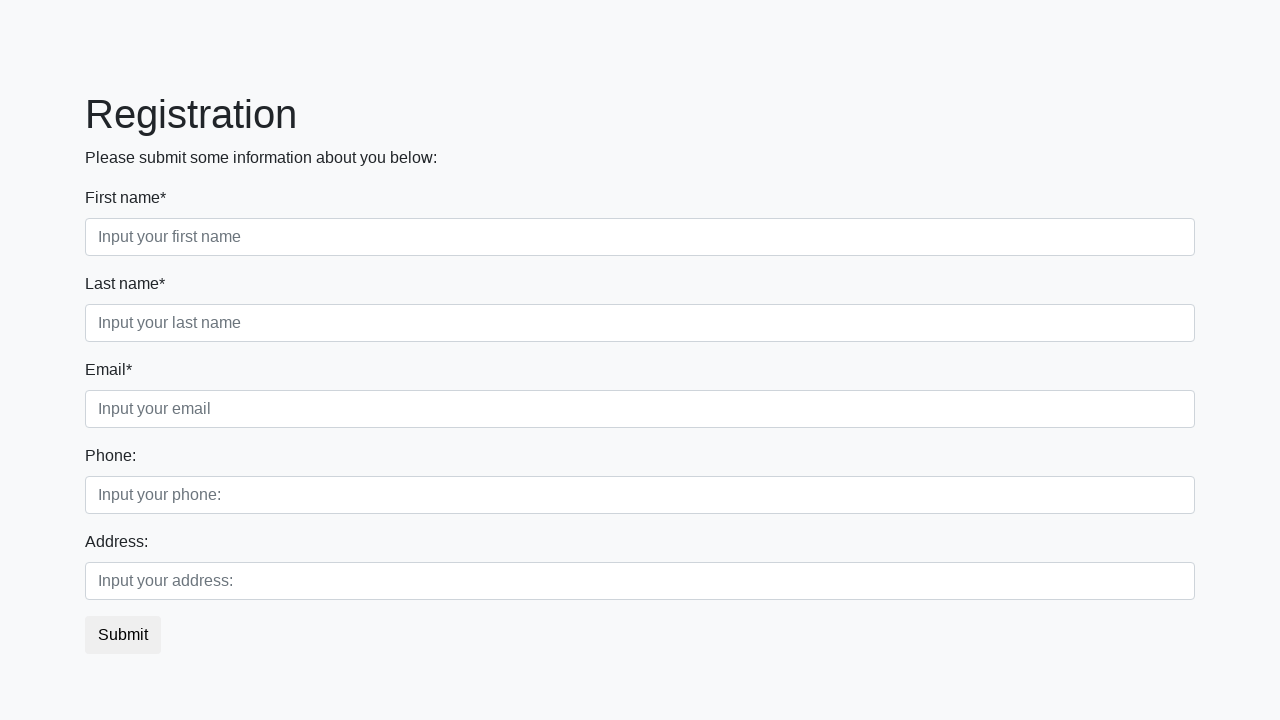

Filled first input field with 'text_first_field' on //div[@class="first_block"]//input[contains(@class, "first")]
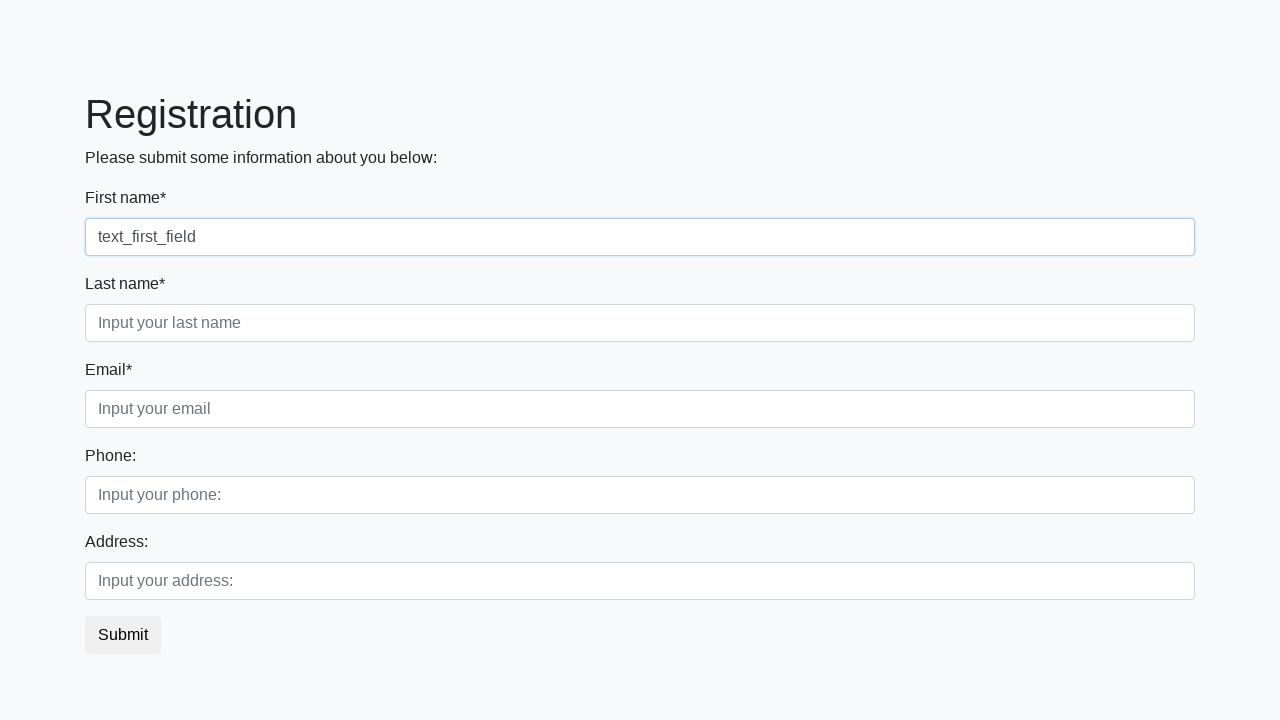

Filled second input field with 'text_second_field' on //div[@class="first_block"]//input[contains(@class, "second")]
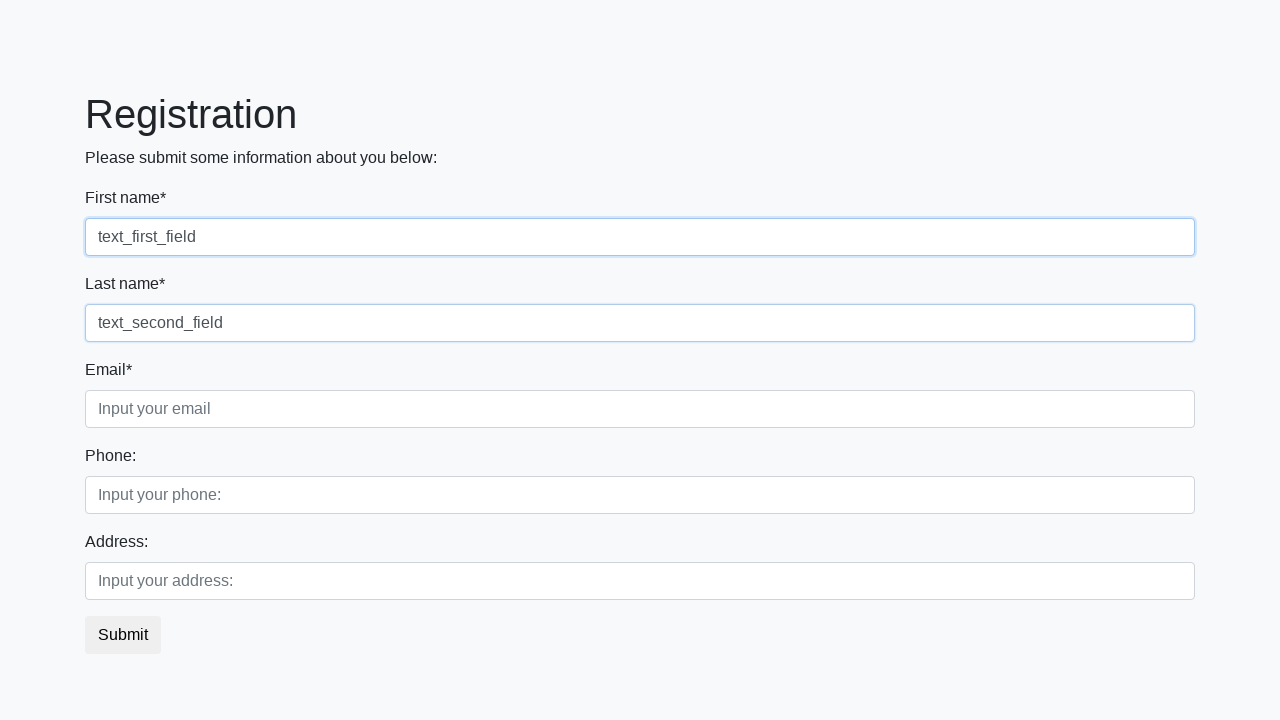

Filled third input field with 'text_third_field' on //div[@class="first_block"]//input[contains(@class, "third")]
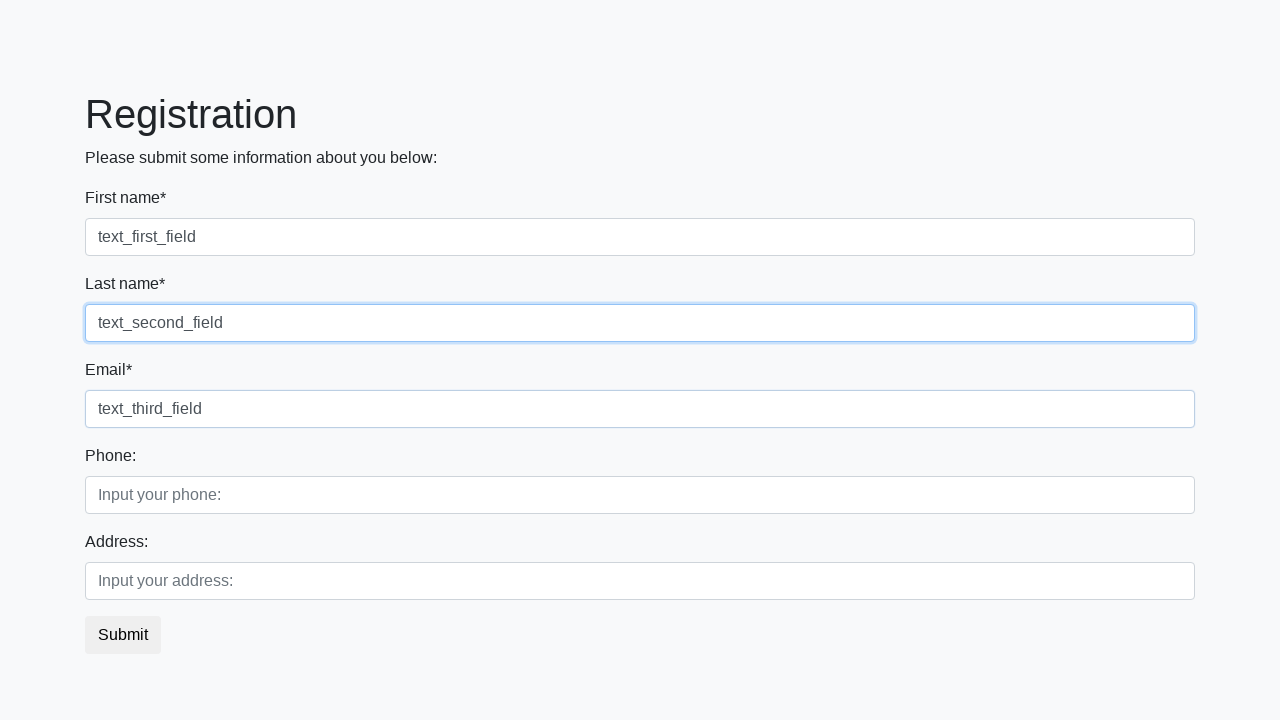

Clicked submit button to submit registration form at (123, 635) on button.btn
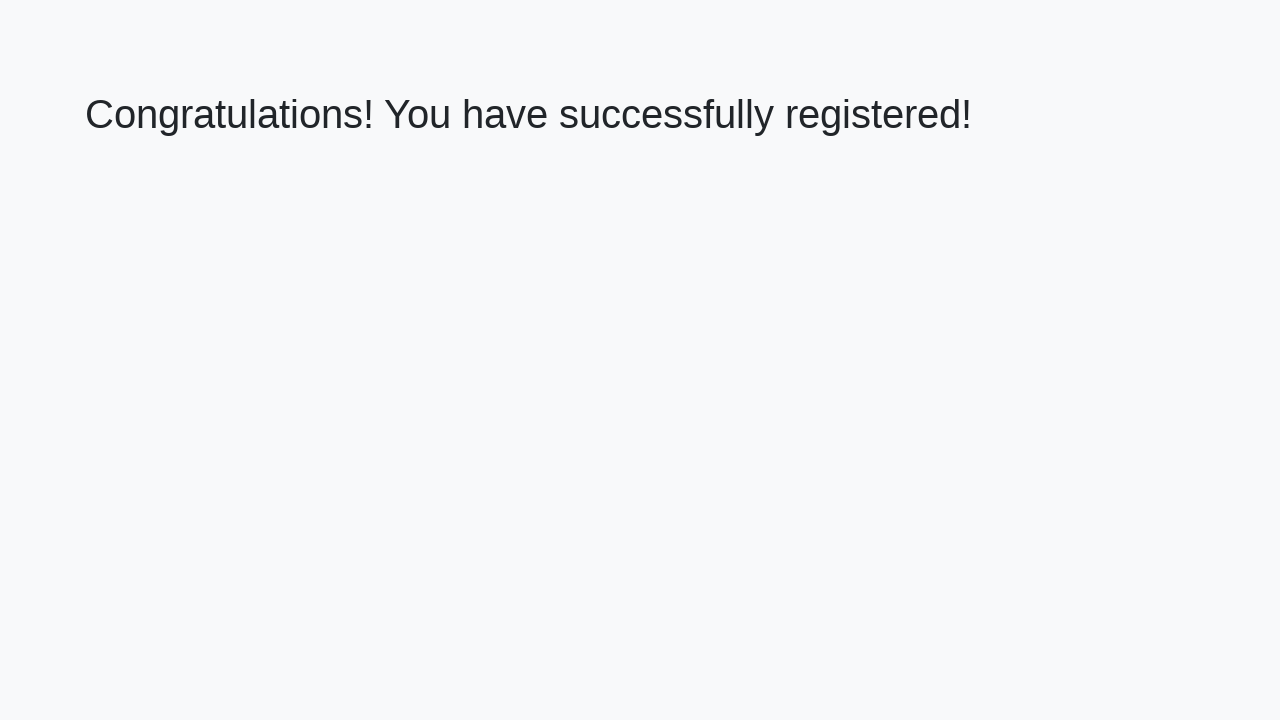

Success message displayed - registration completed
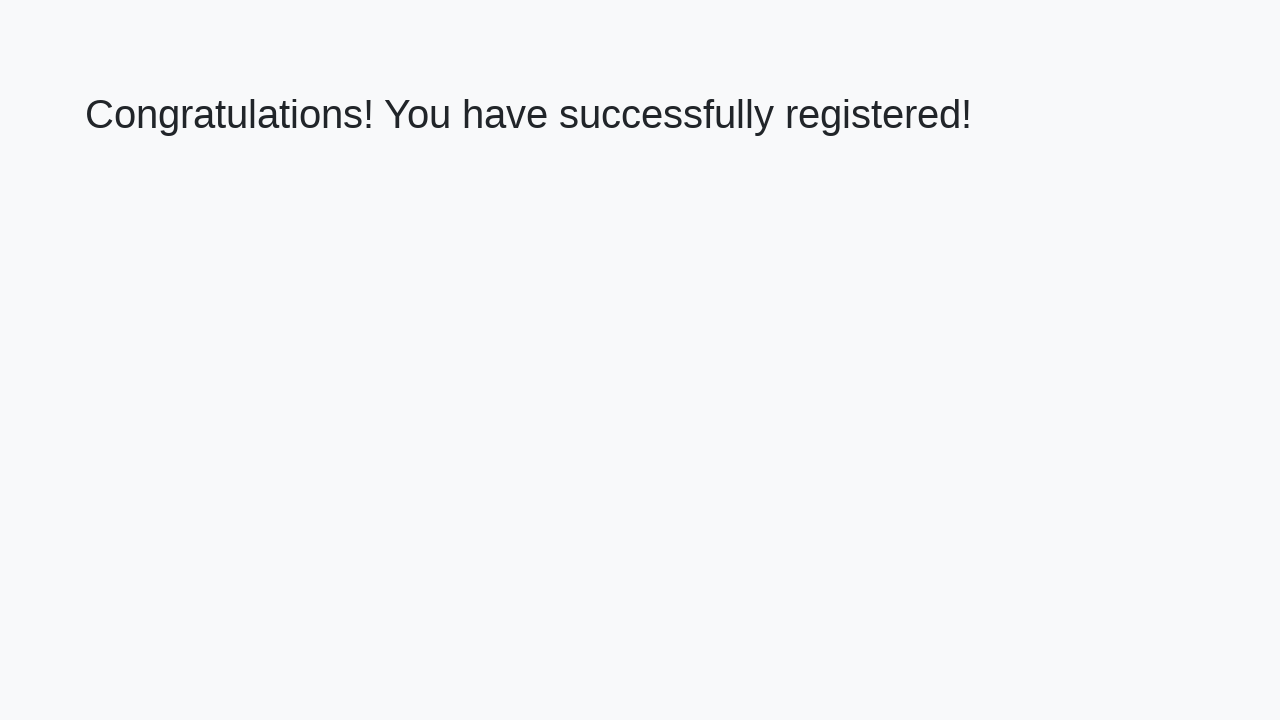

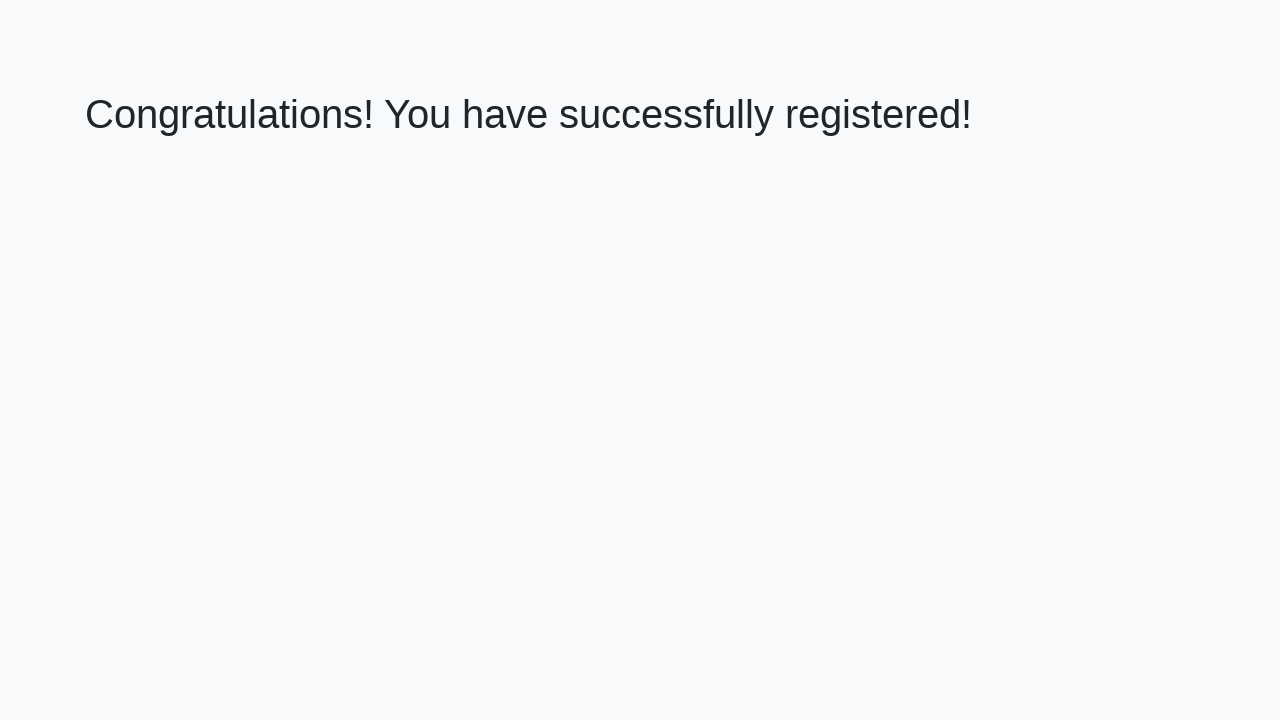